Tests editing a todo item by double-clicking and changing the text

Starting URL: https://demo.playwright.dev/todomvc

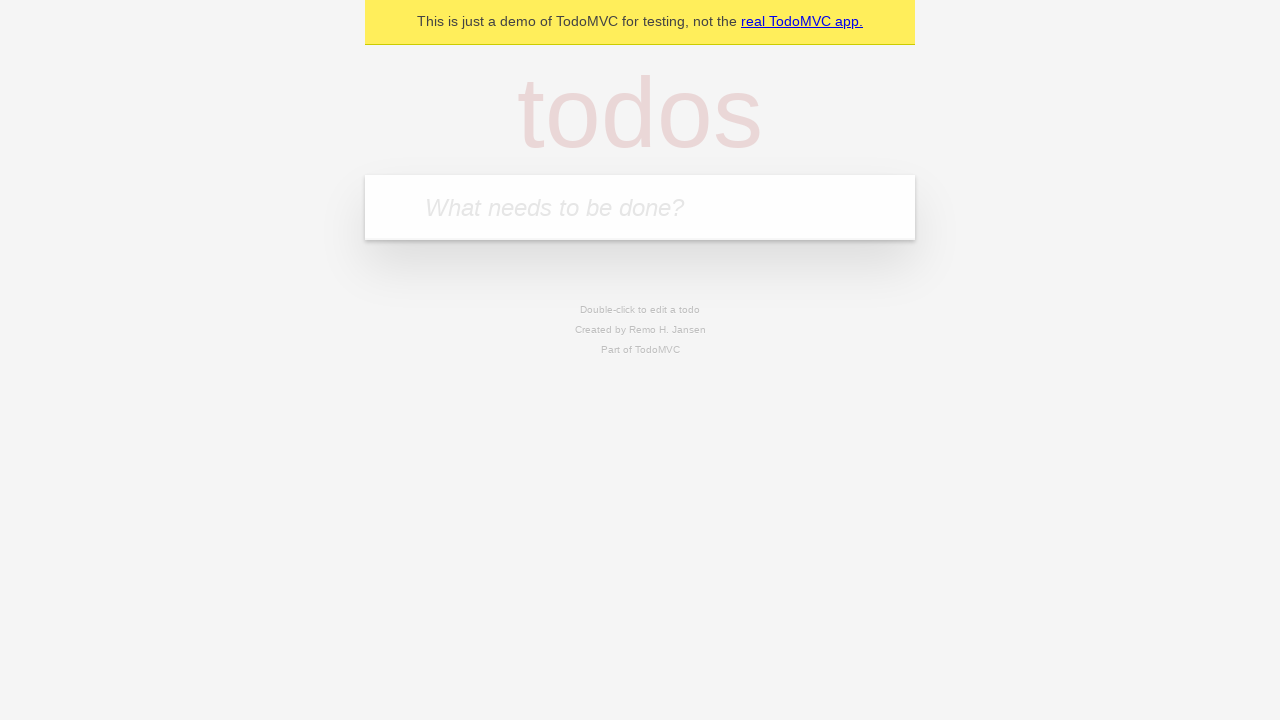

Filled todo input with 'buy some cheese' on internal:attr=[placeholder="What needs to be done?"i]
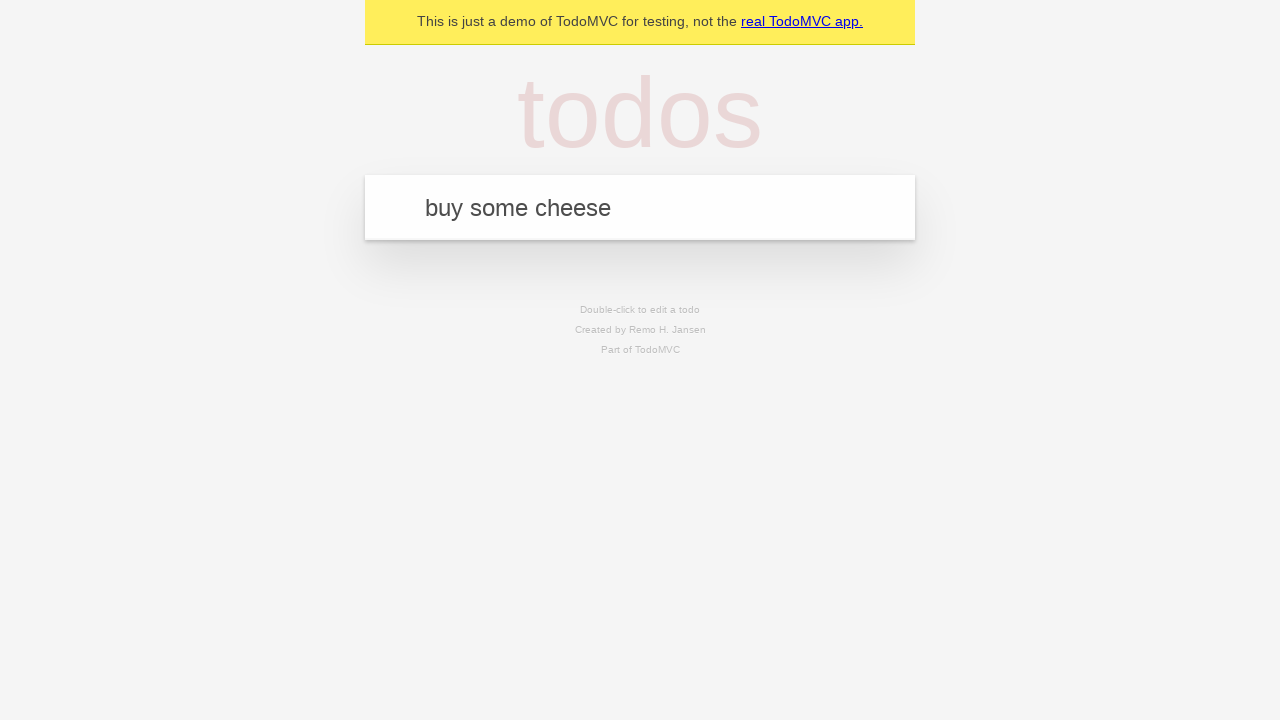

Pressed Enter to add first todo on internal:attr=[placeholder="What needs to be done?"i]
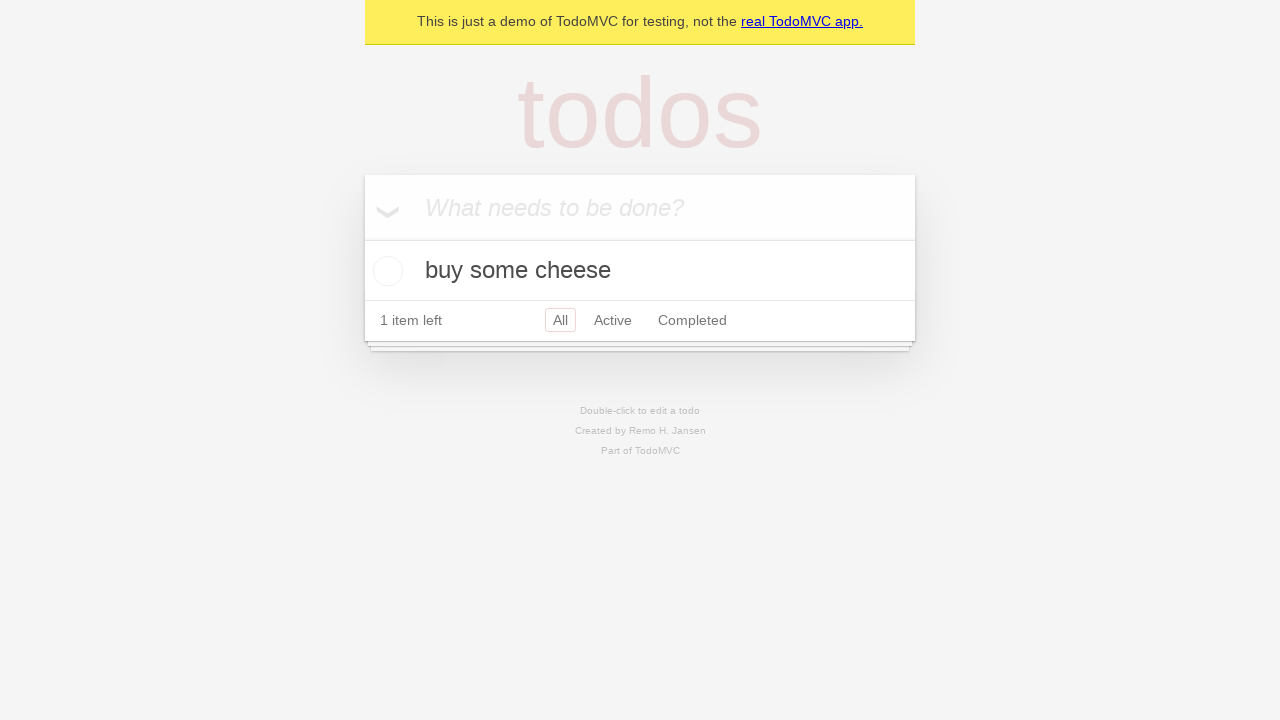

Filled todo input with 'feed the cat' on internal:attr=[placeholder="What needs to be done?"i]
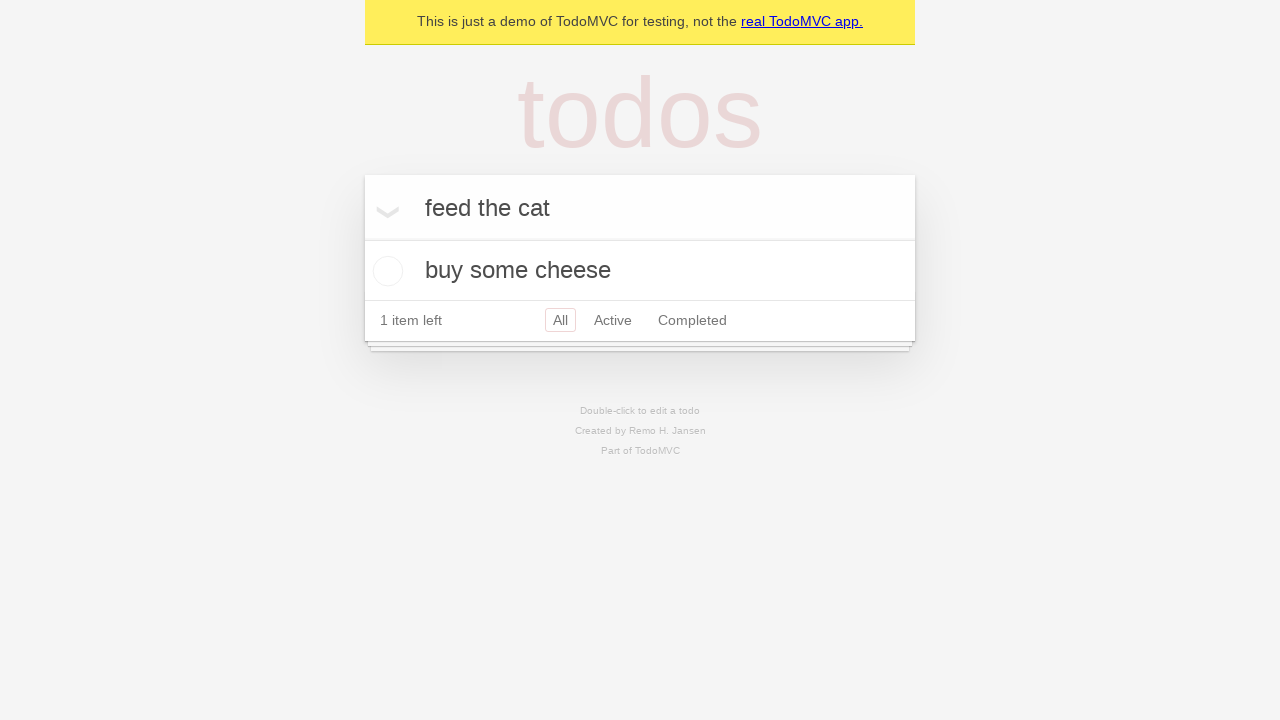

Pressed Enter to add second todo on internal:attr=[placeholder="What needs to be done?"i]
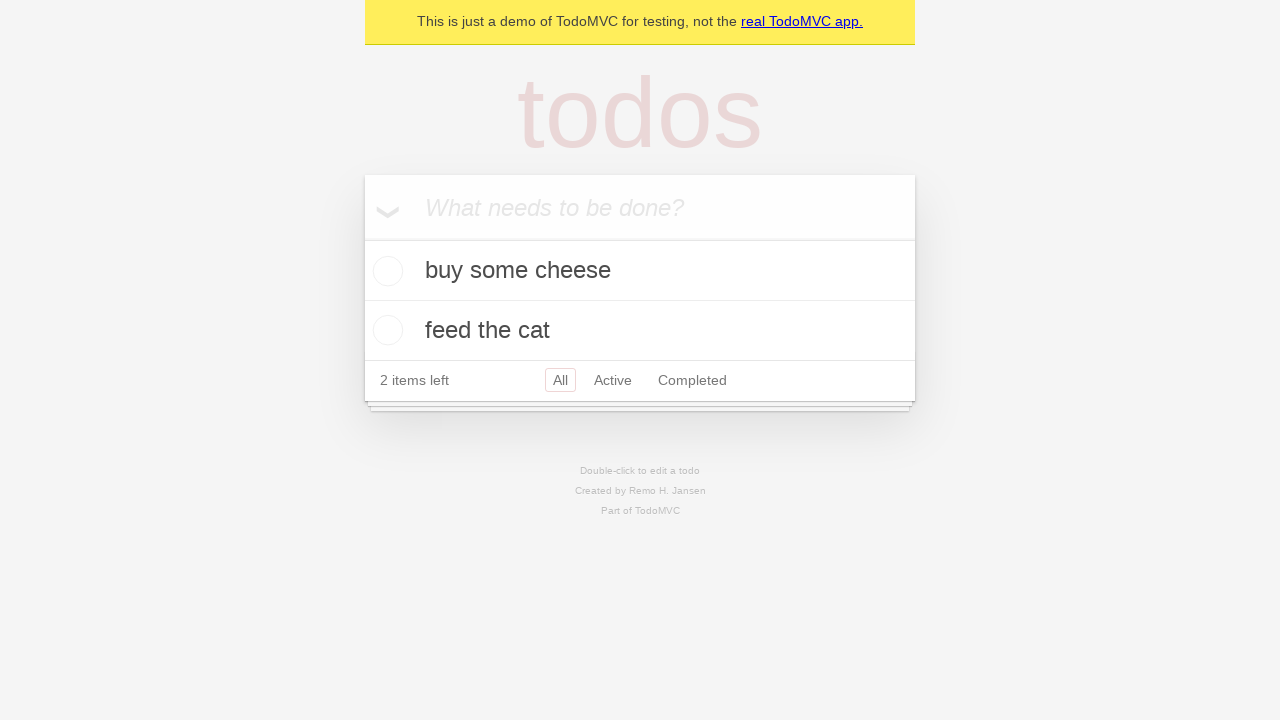

Filled todo input with 'book a doctors appointment' on internal:attr=[placeholder="What needs to be done?"i]
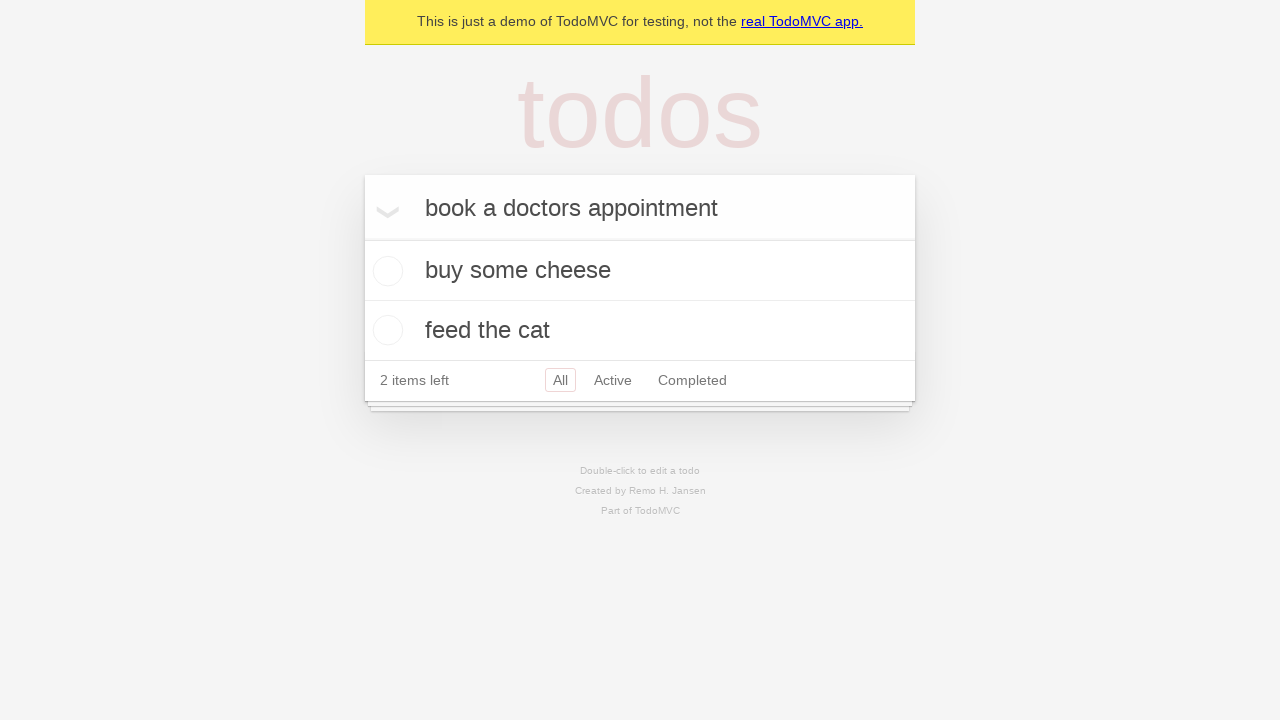

Pressed Enter to add third todo on internal:attr=[placeholder="What needs to be done?"i]
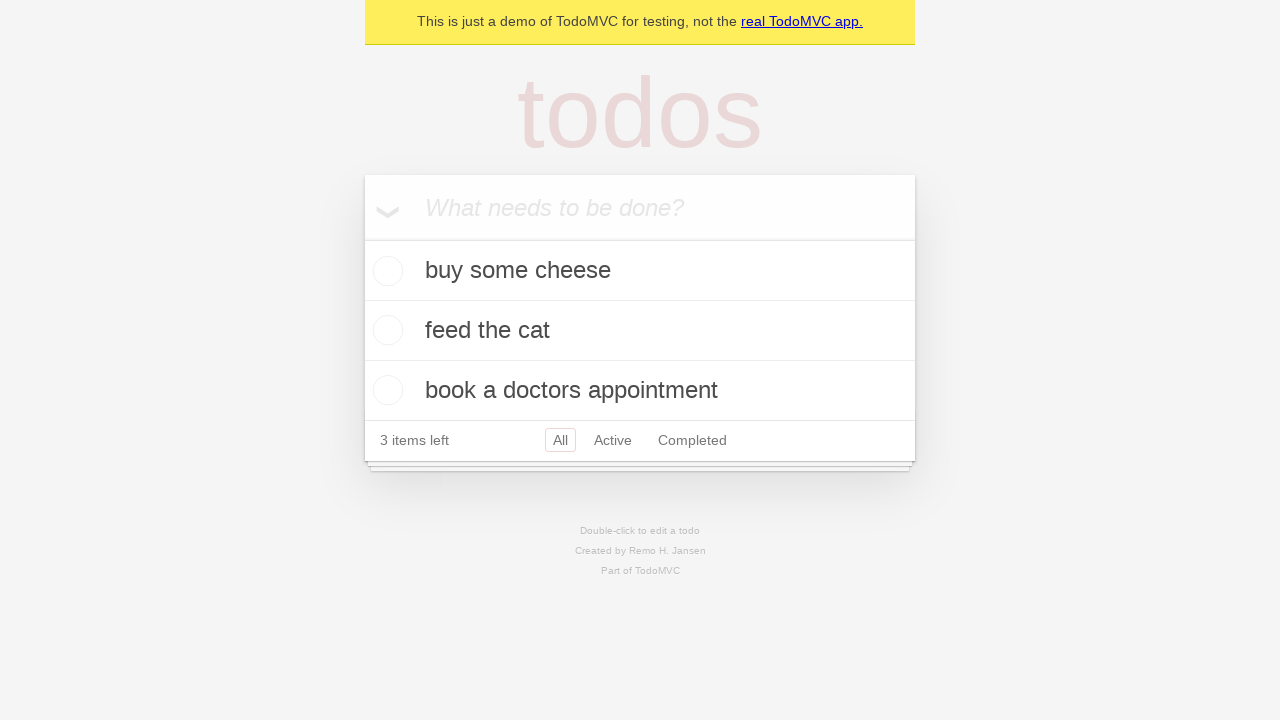

Double-clicked second todo item to enter edit mode at (640, 331) on internal:testid=[data-testid="todo-item"s] >> nth=1
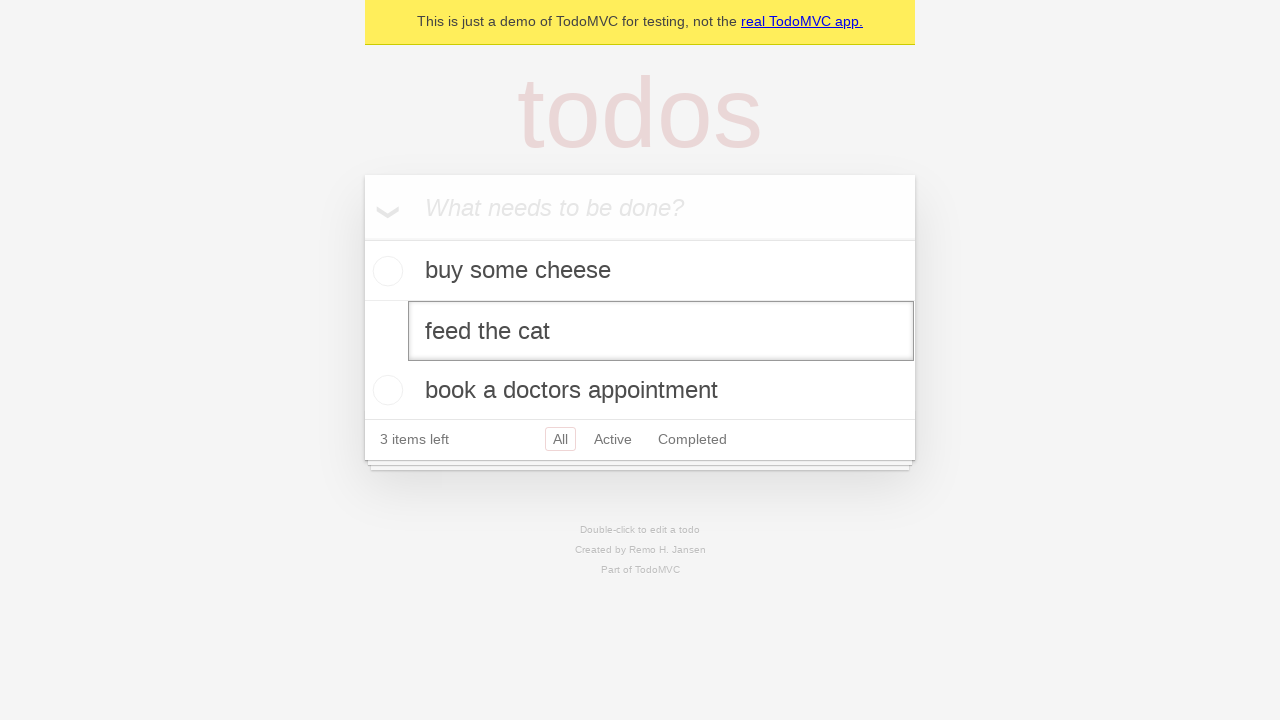

Edited todo text to 'buy some sausages' on internal:testid=[data-testid="todo-item"s] >> nth=1 >> internal:role=textbox[nam
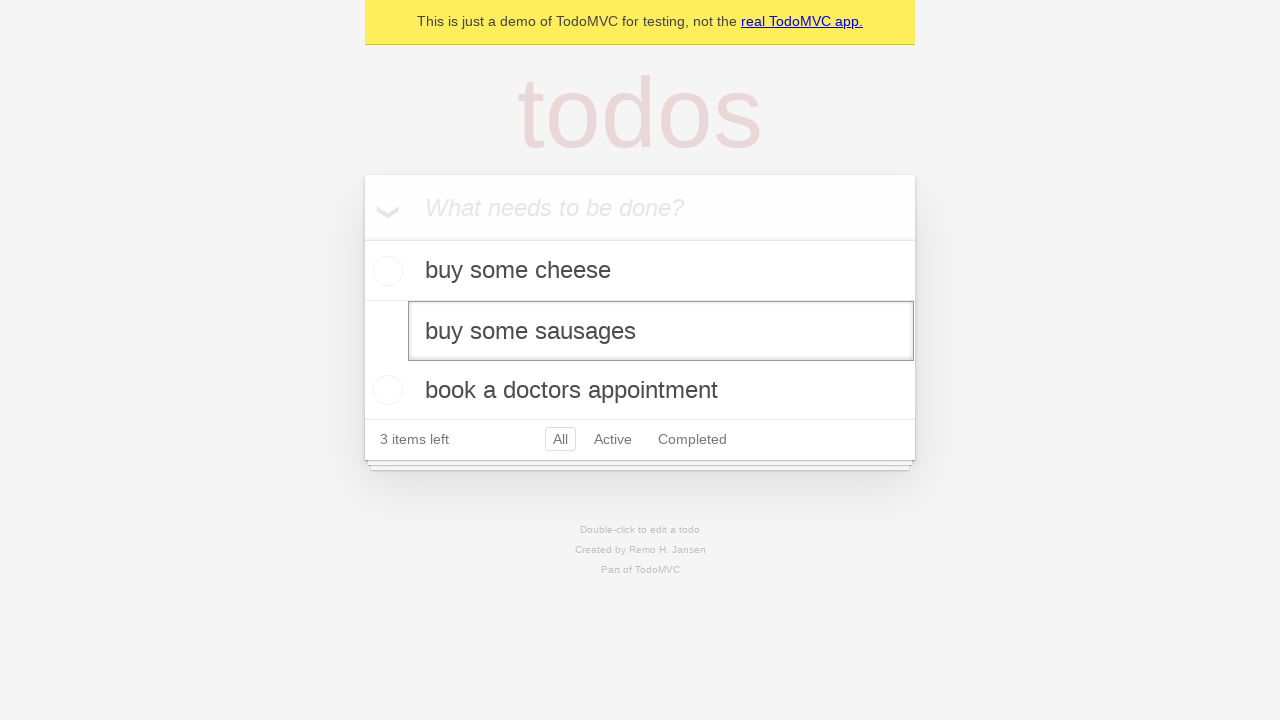

Pressed Enter to confirm todo edit on internal:testid=[data-testid="todo-item"s] >> nth=1 >> internal:role=textbox[nam
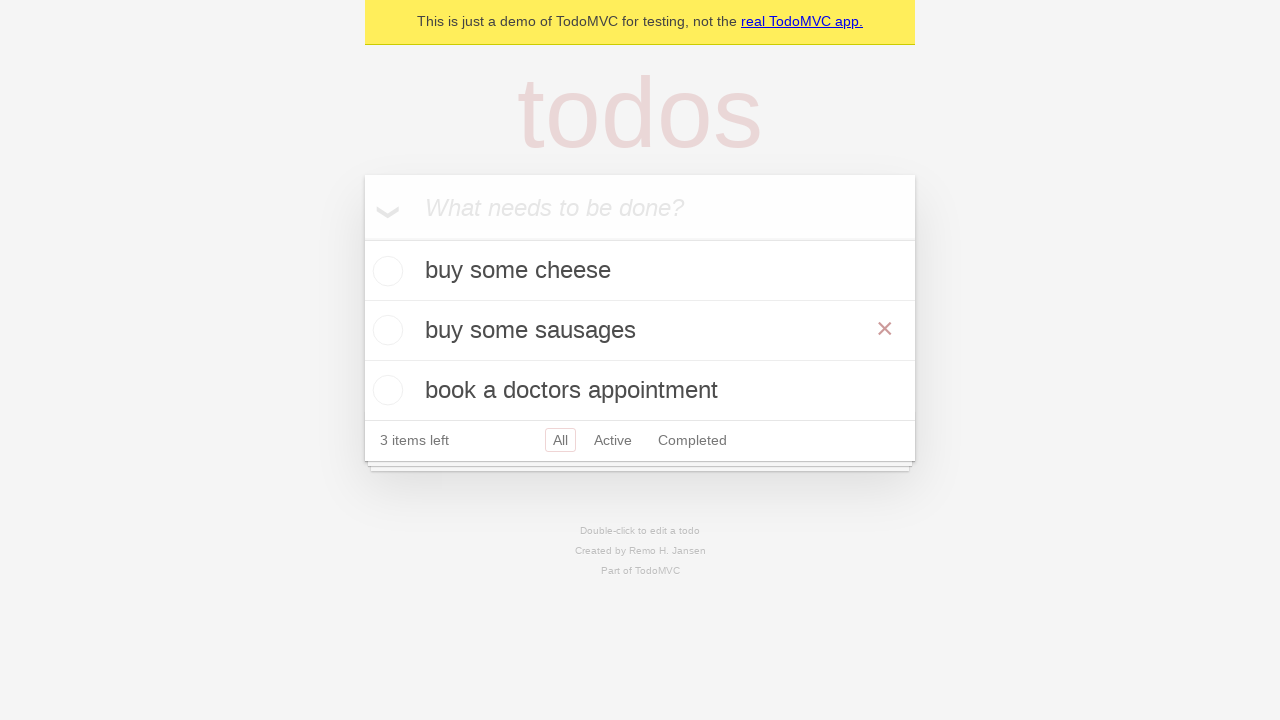

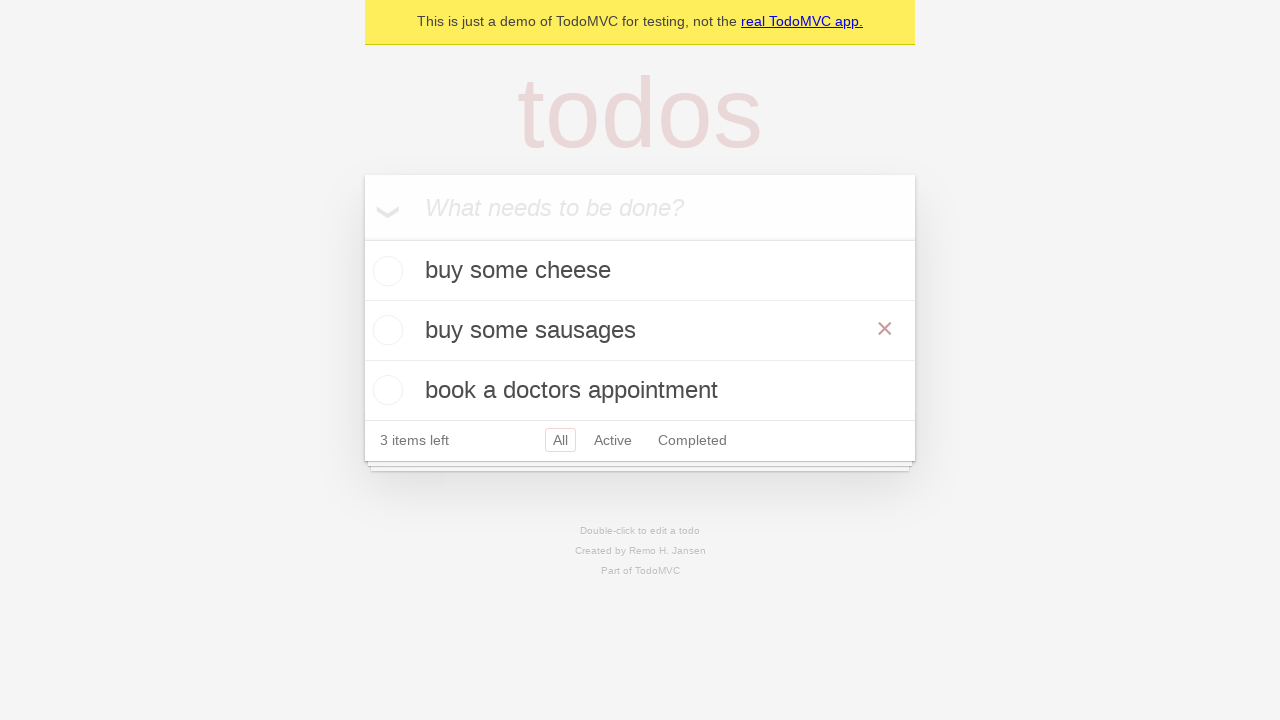